Tests dynamic loading functionality by clicking a start button and waiting for "Hello World!" text to appear after content loads dynamically

Starting URL: https://automationfc.github.io/dynamic-loading/

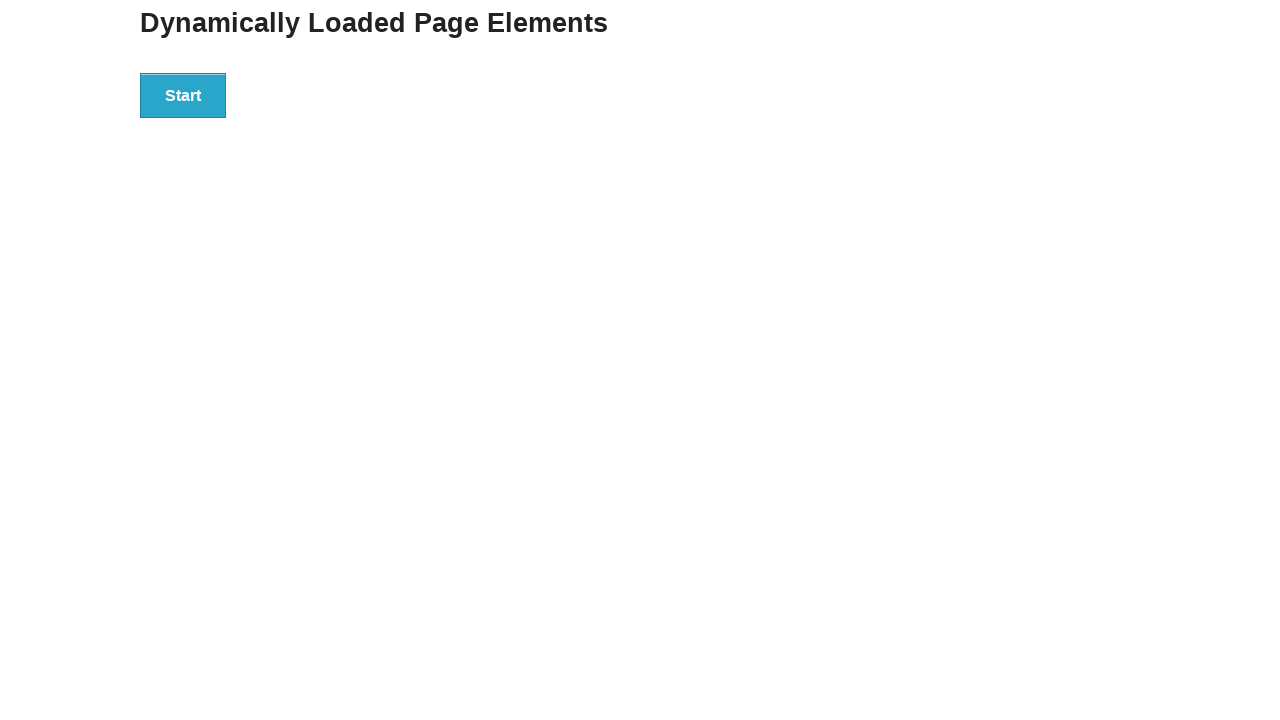

Clicked the start button to trigger dynamic loading at (183, 95) on xpath=//div[@id='start']/button
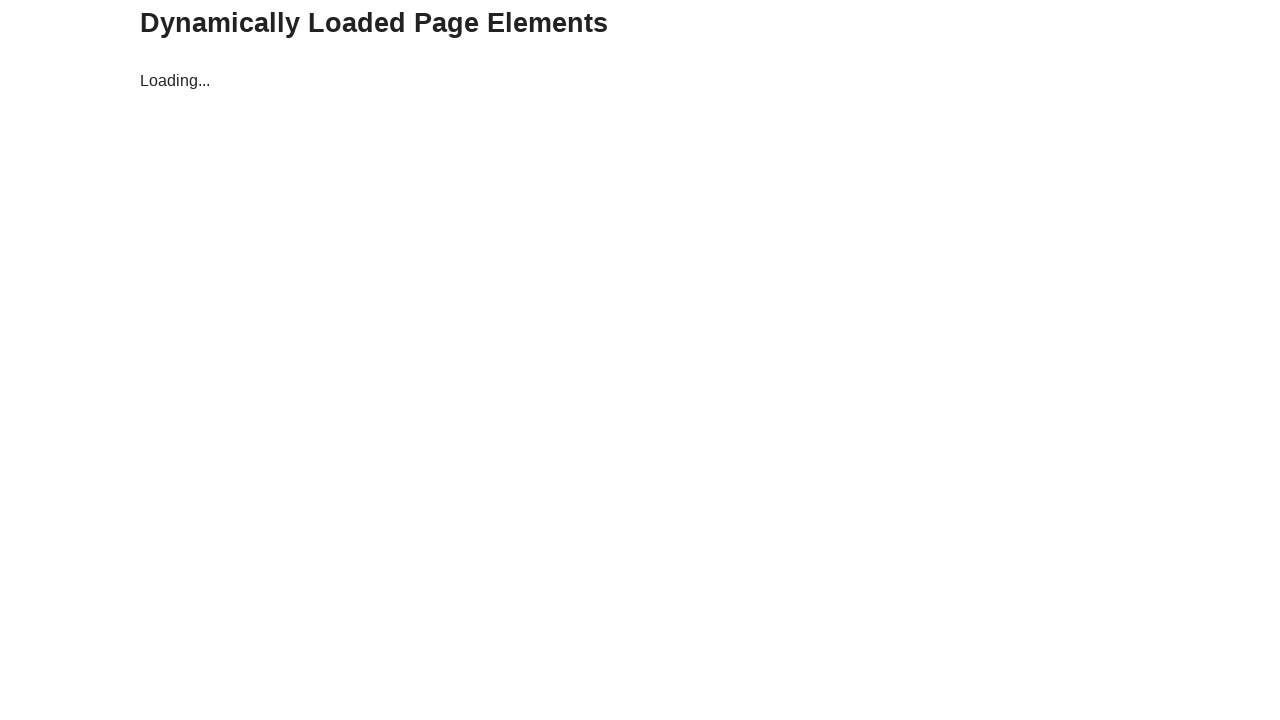

Waited for 'Hello World!' text to appear after dynamic content loaded
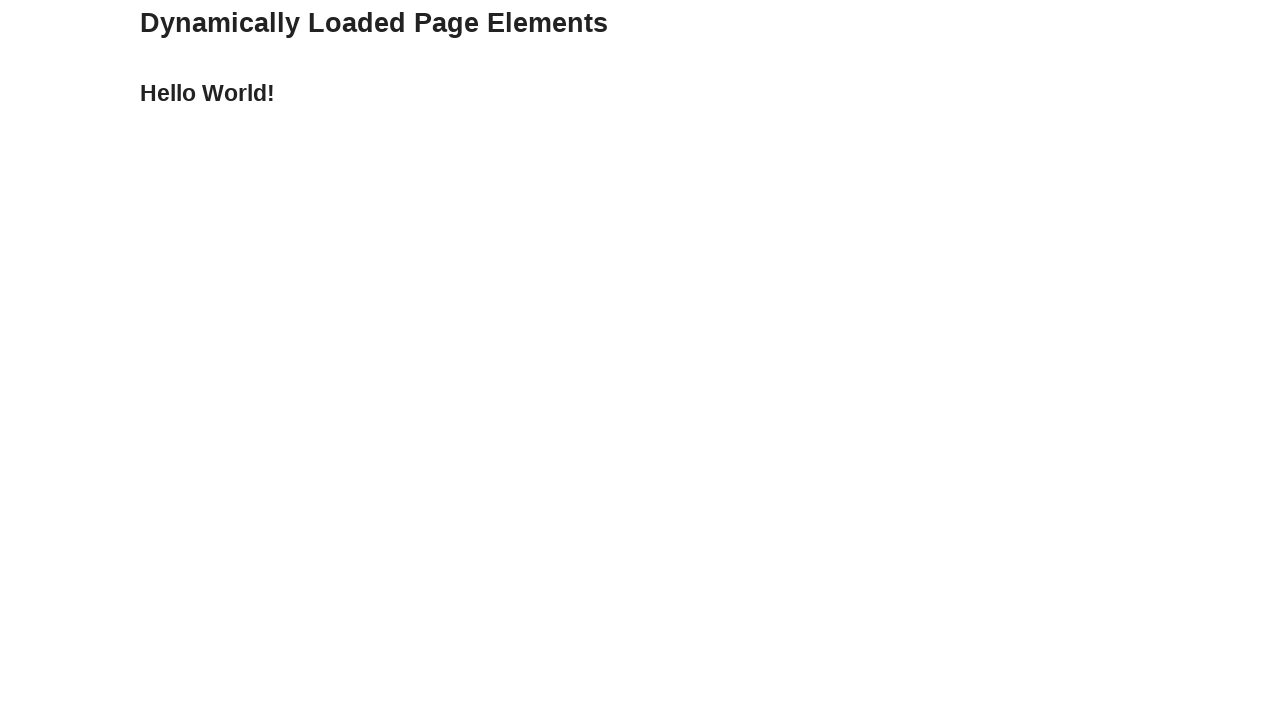

Retrieved the text content from the loaded element
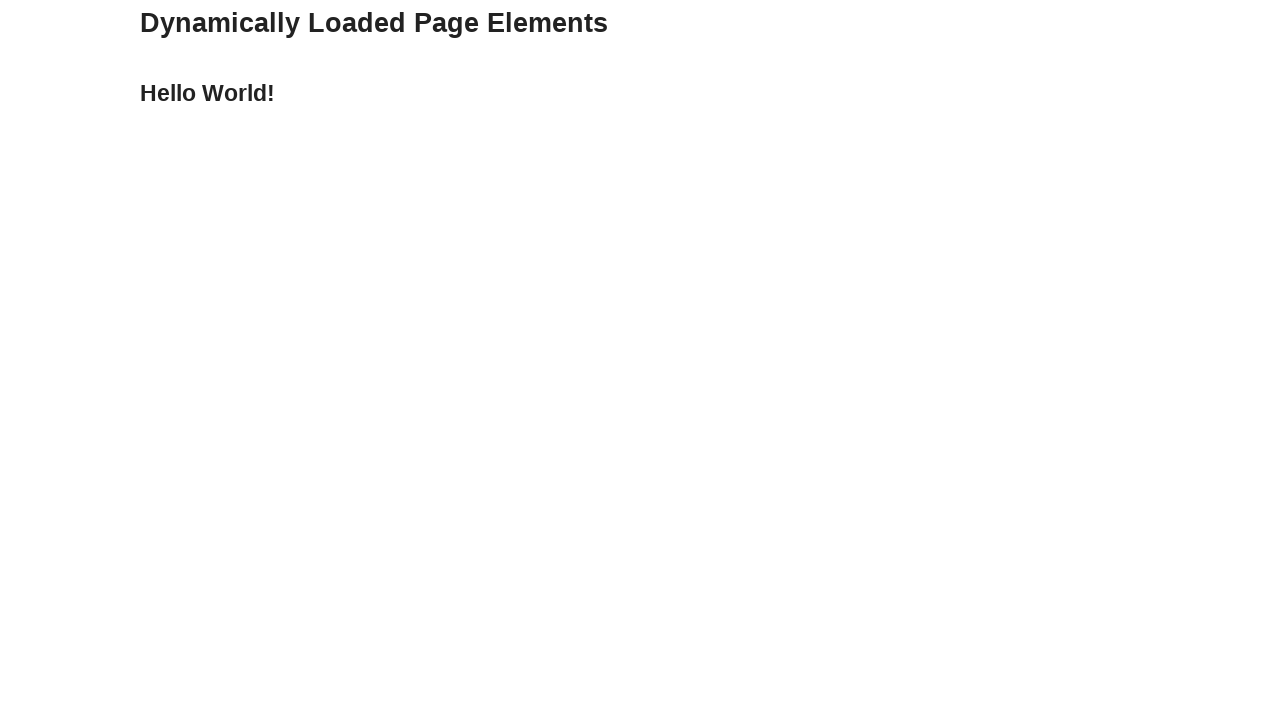

Verified that the text content equals 'Hello World!'
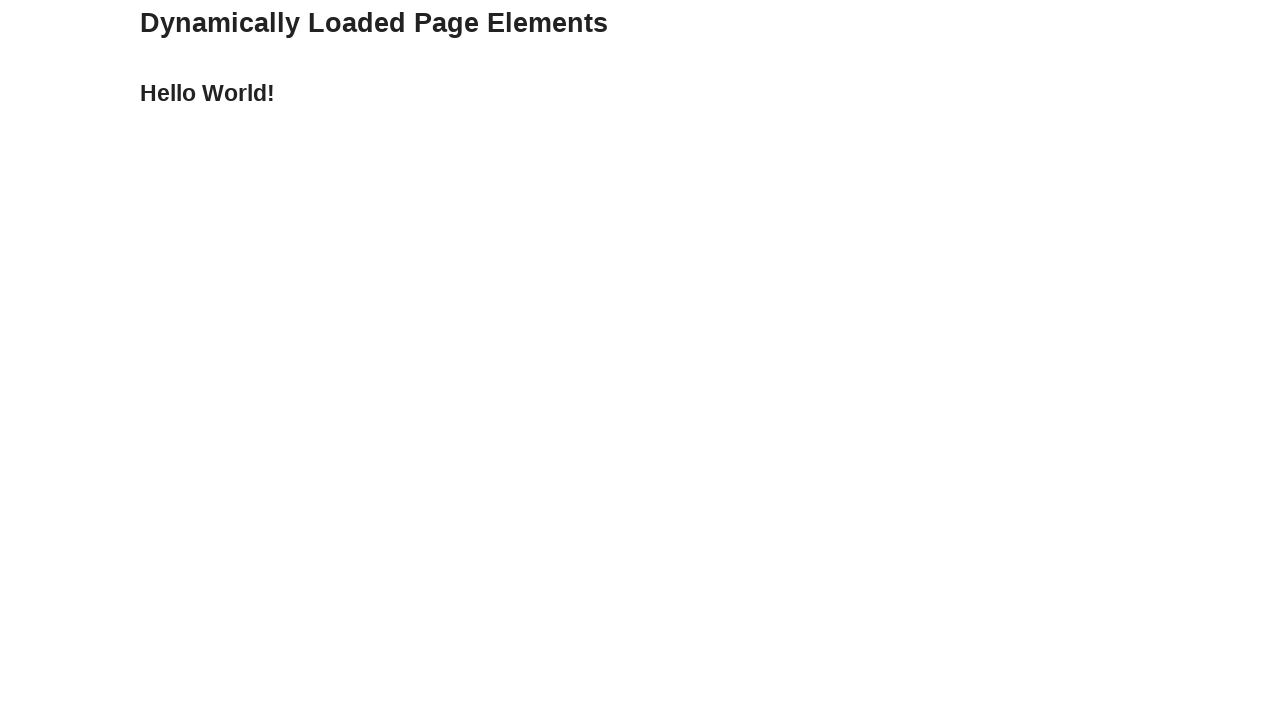

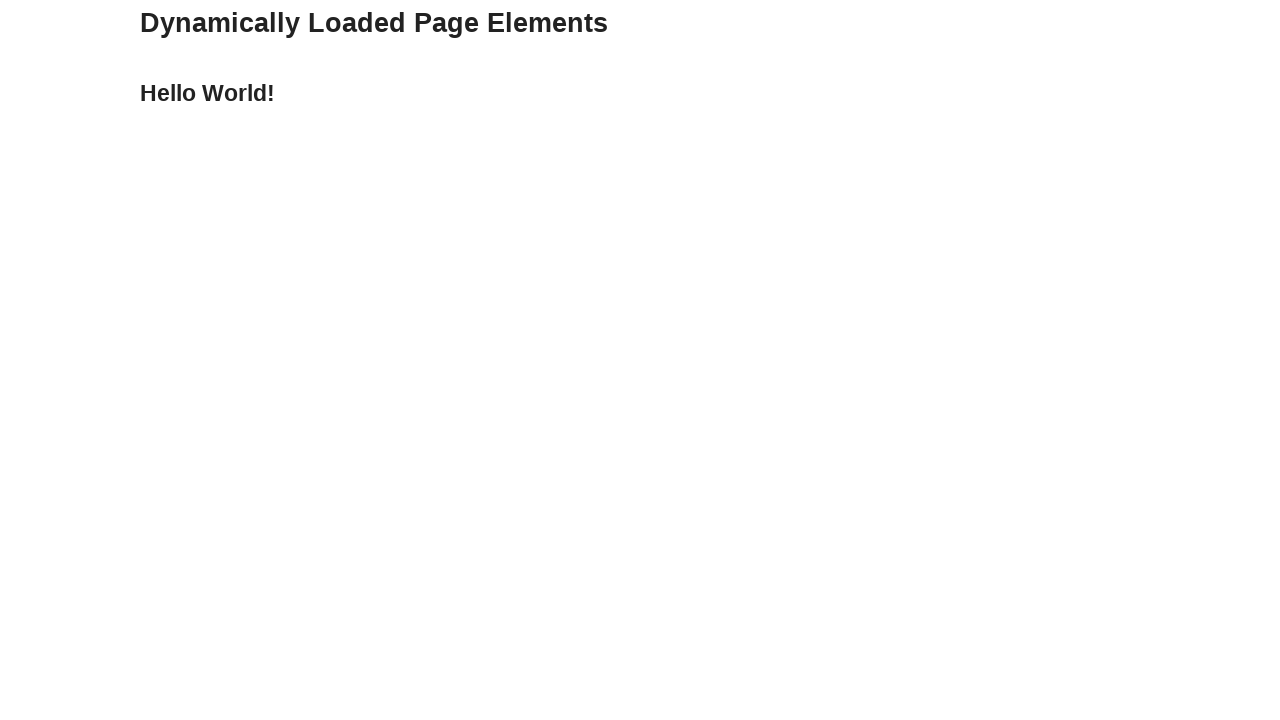